Demonstrates handling stale element references by typing in a form field, refreshing the page, and then re-locating the element to continue typing.

Starting URL: https://para.testar.org/parabank/about.htm

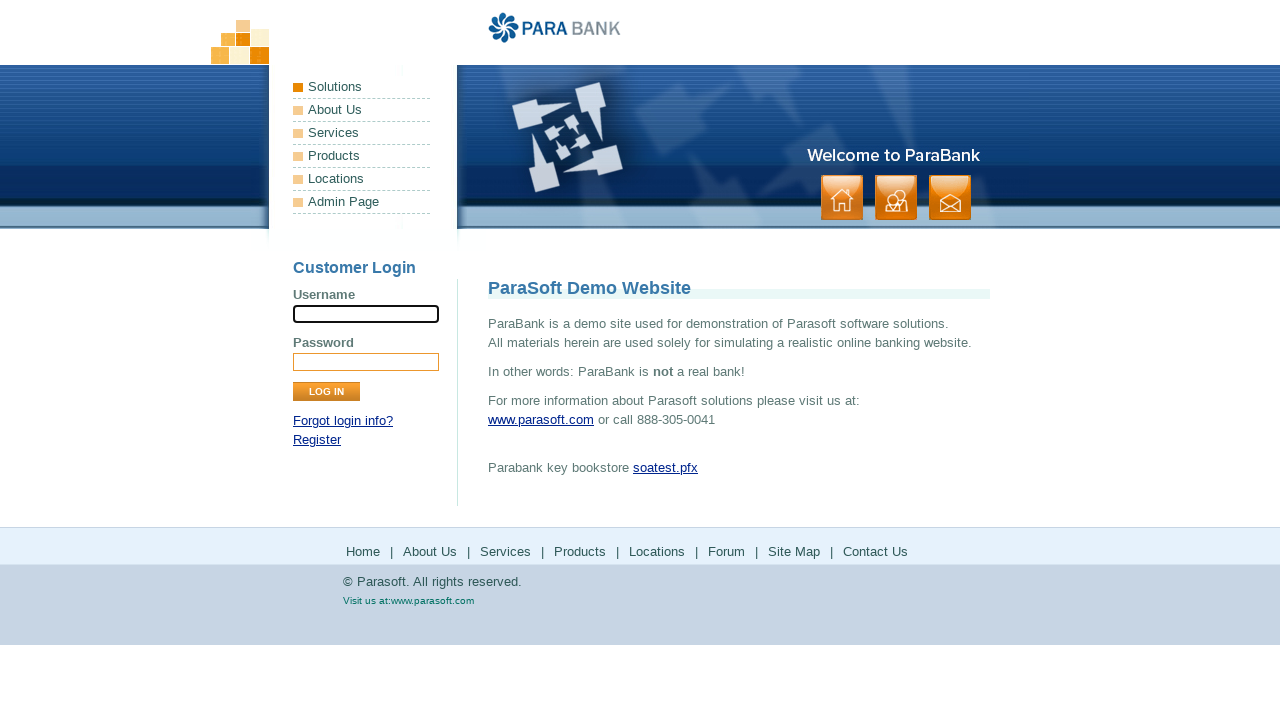

Filled username field with 'Siva' on input[name='username']
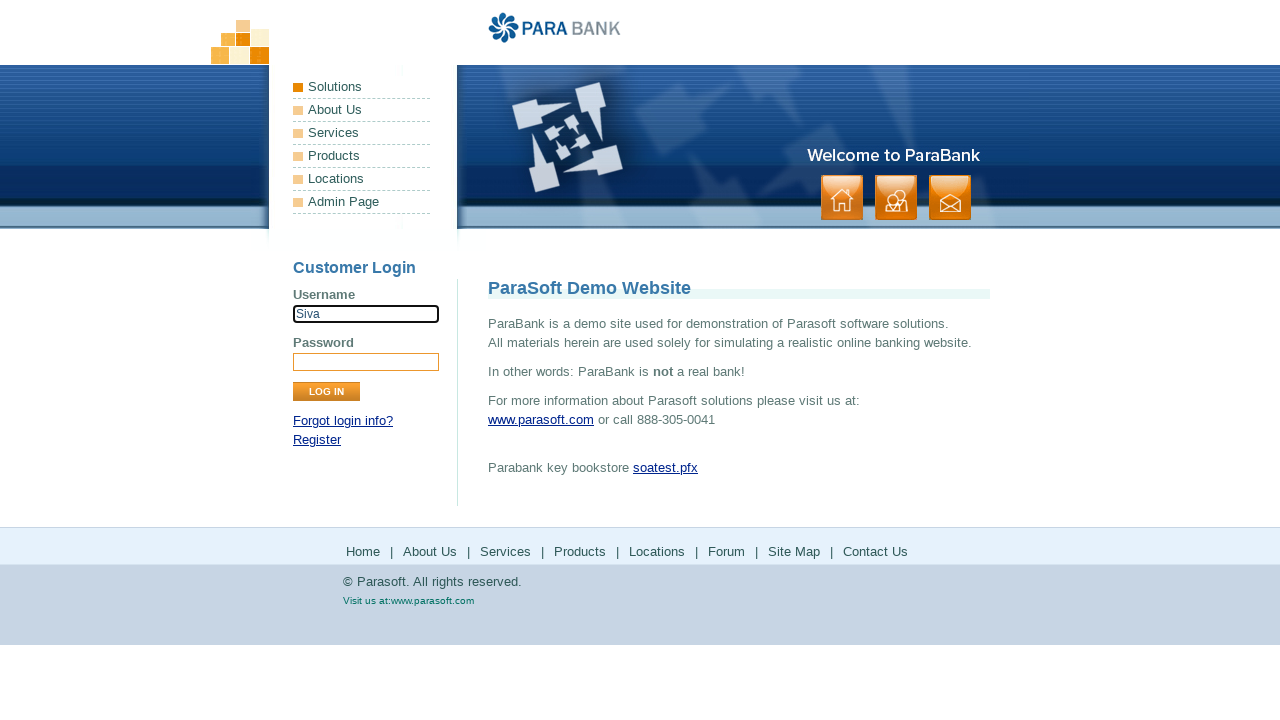

Refreshed the page to trigger stale element scenario
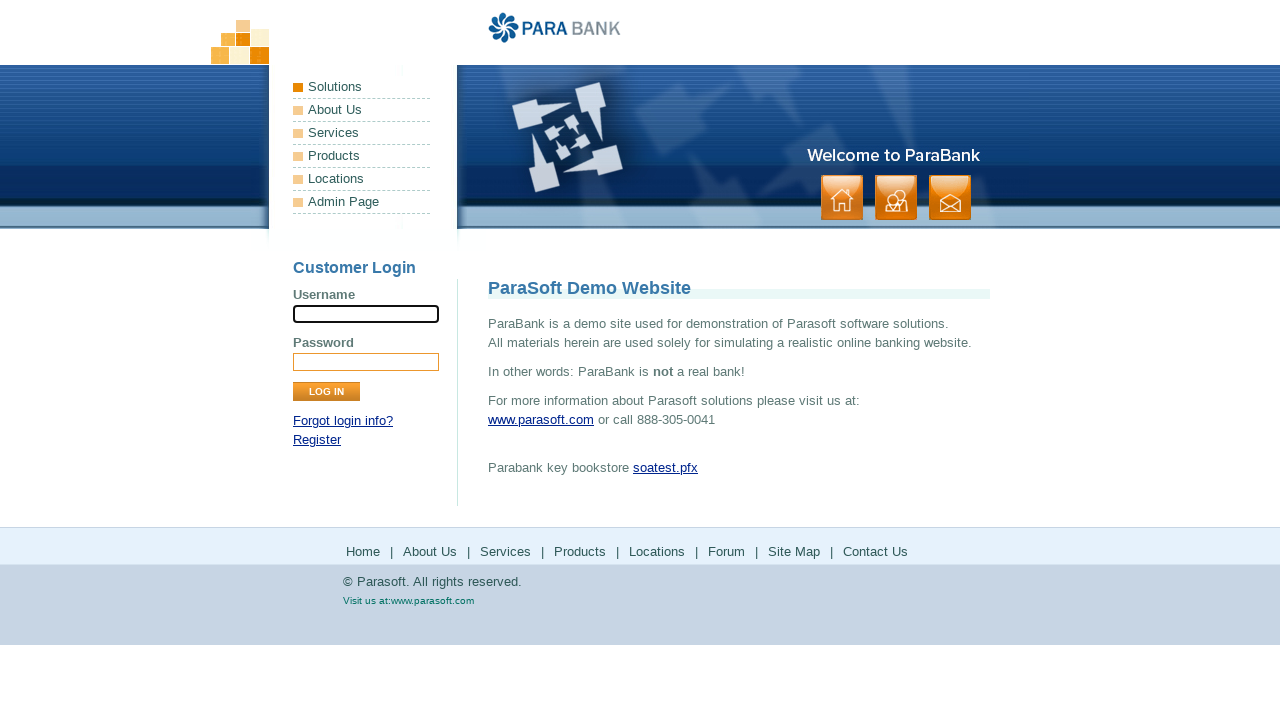

Re-filled username field with 'Selenium' after page refresh on input[name='username']
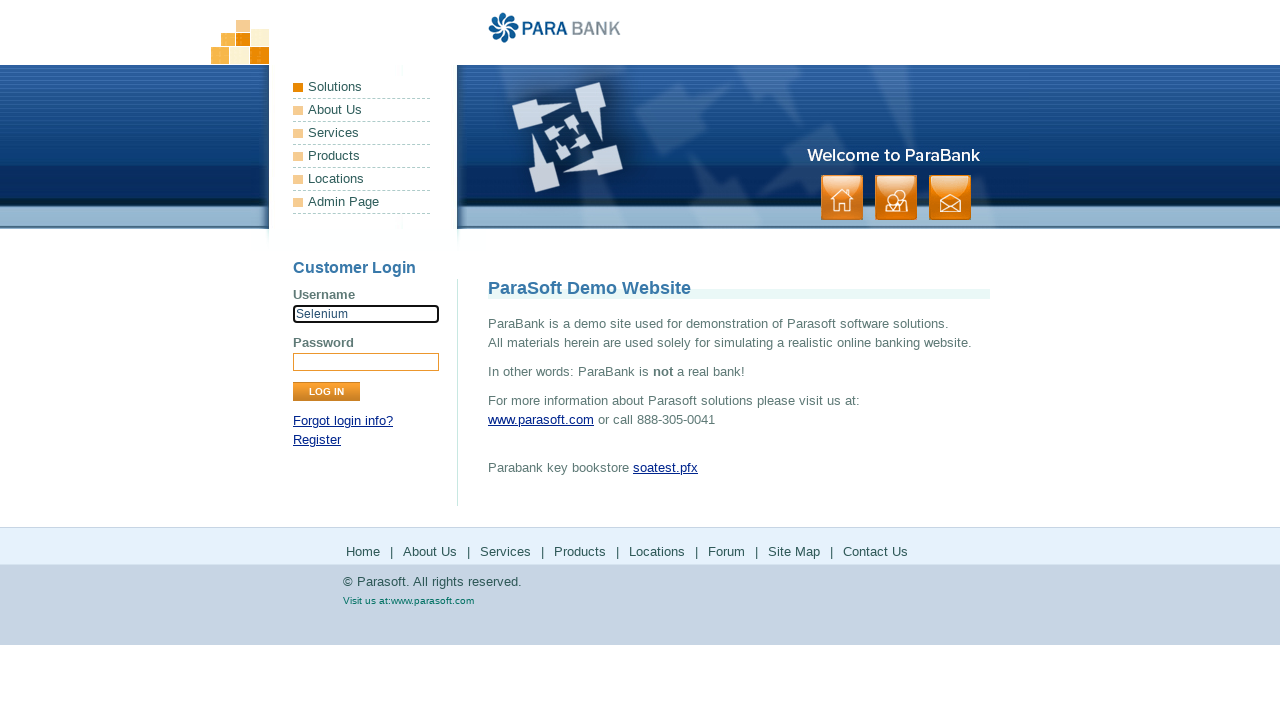

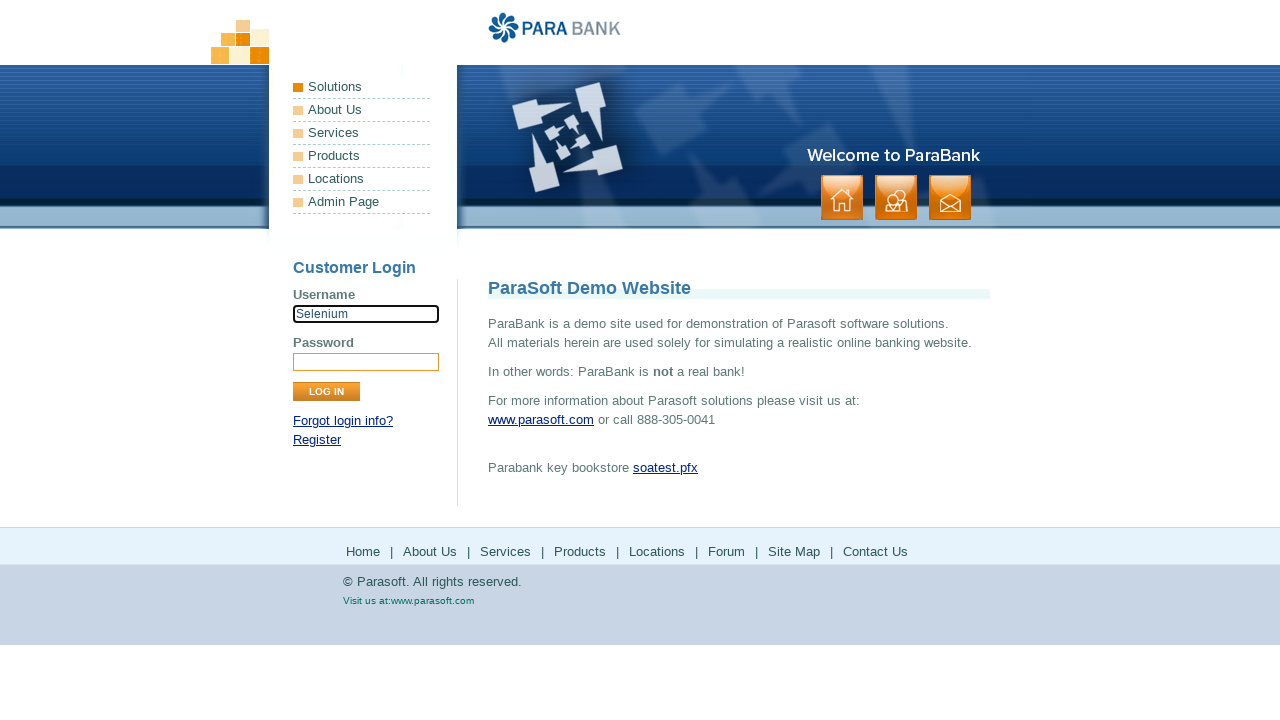